Tests sorting the Email column in ascending order by clicking the column header and verifying the values are sorted correctly

Starting URL: http://the-internet.herokuapp.com/tables

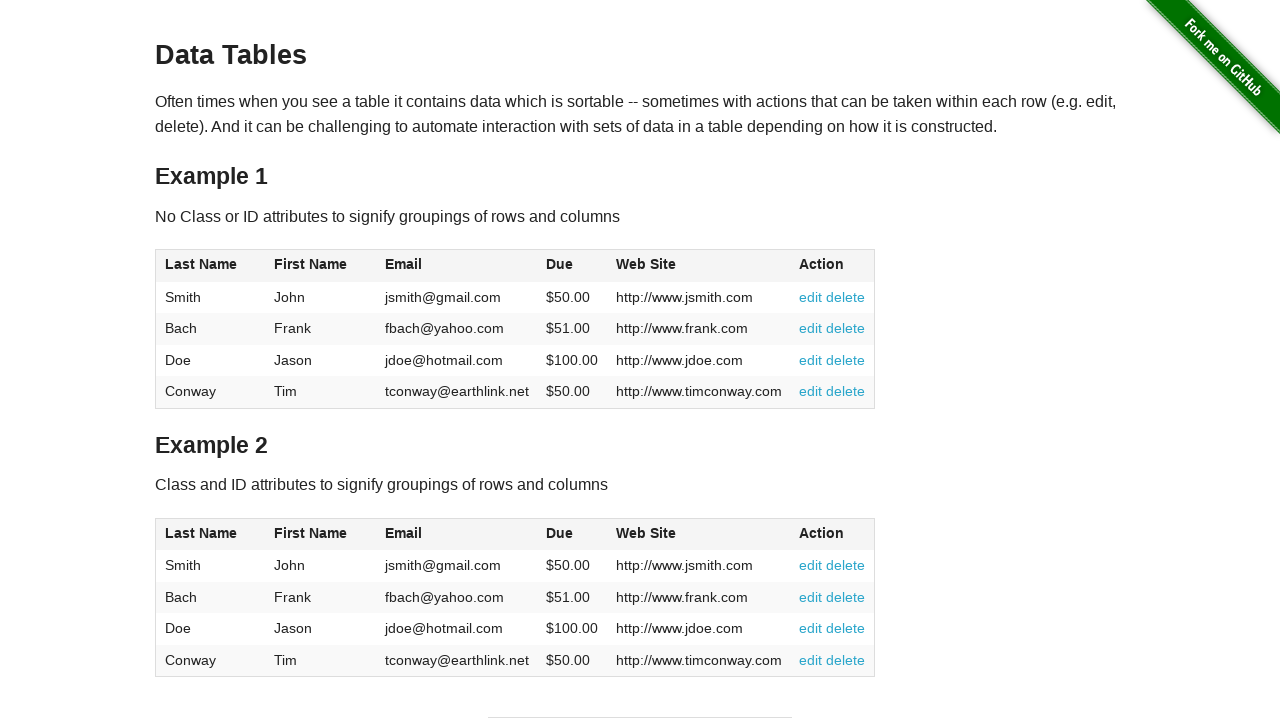

Clicked Email column header to sort in ascending order at (457, 266) on #table1 thead tr th:nth-of-type(3)
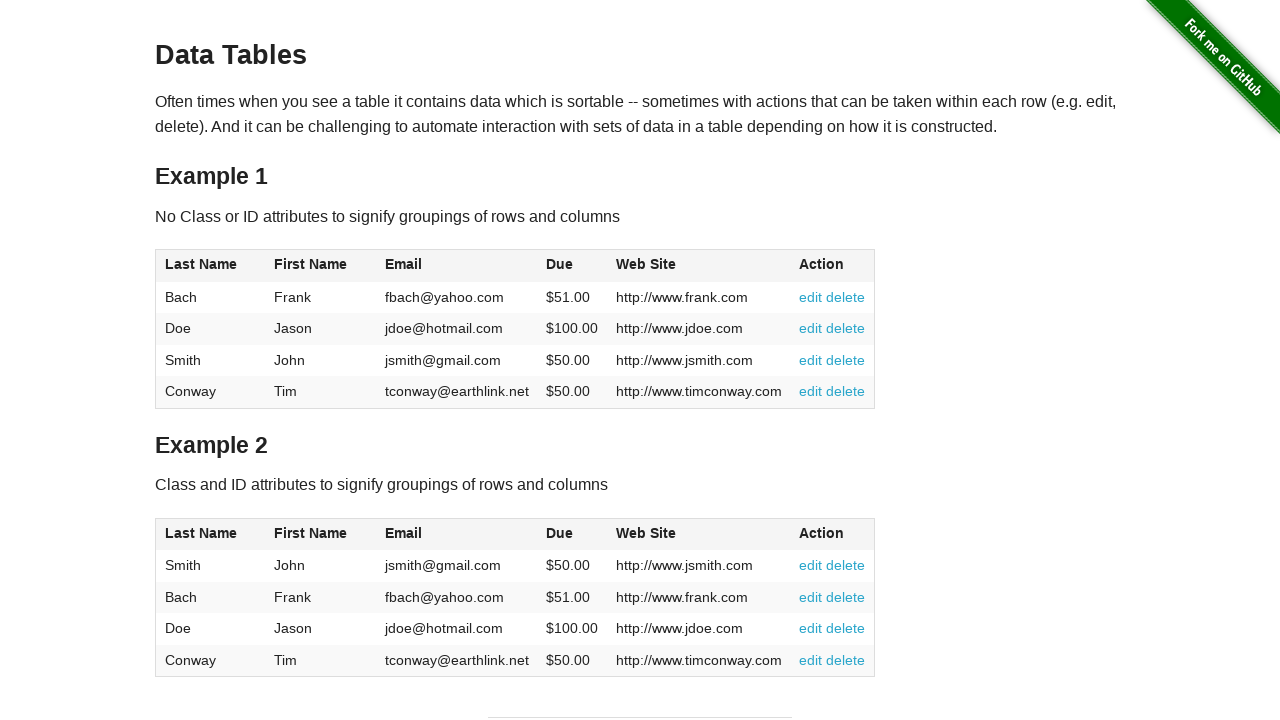

Email column cells loaded and verified
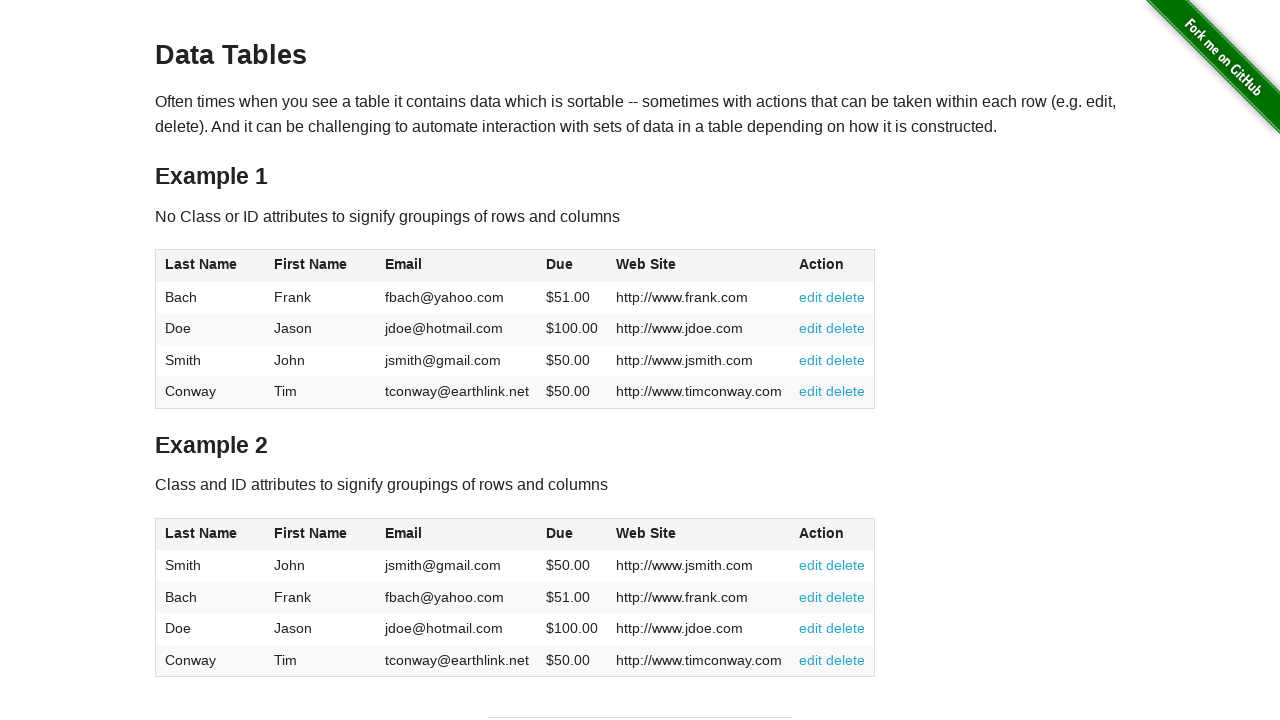

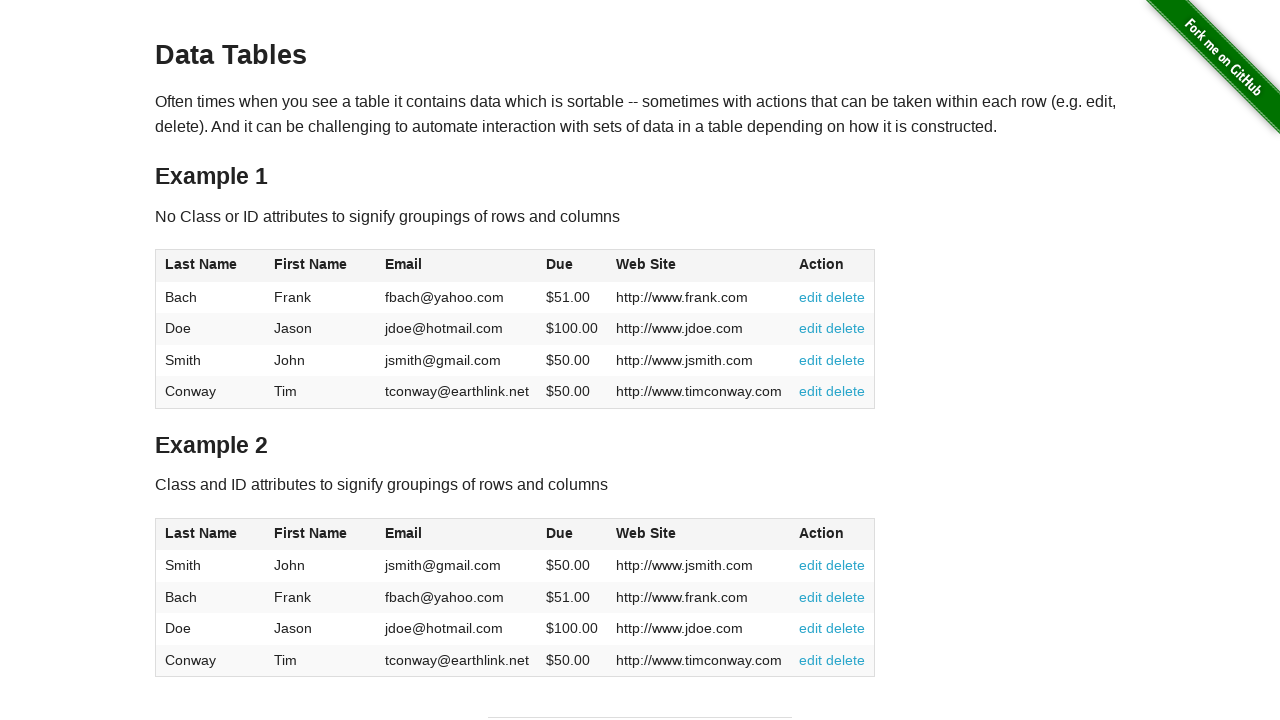